Tests window/tab handling functionality by clicking a button that opens a new tab, switching to the child window, then switching back to the main window.

Starting URL: http://demo.automationtesting.in/Windows.html

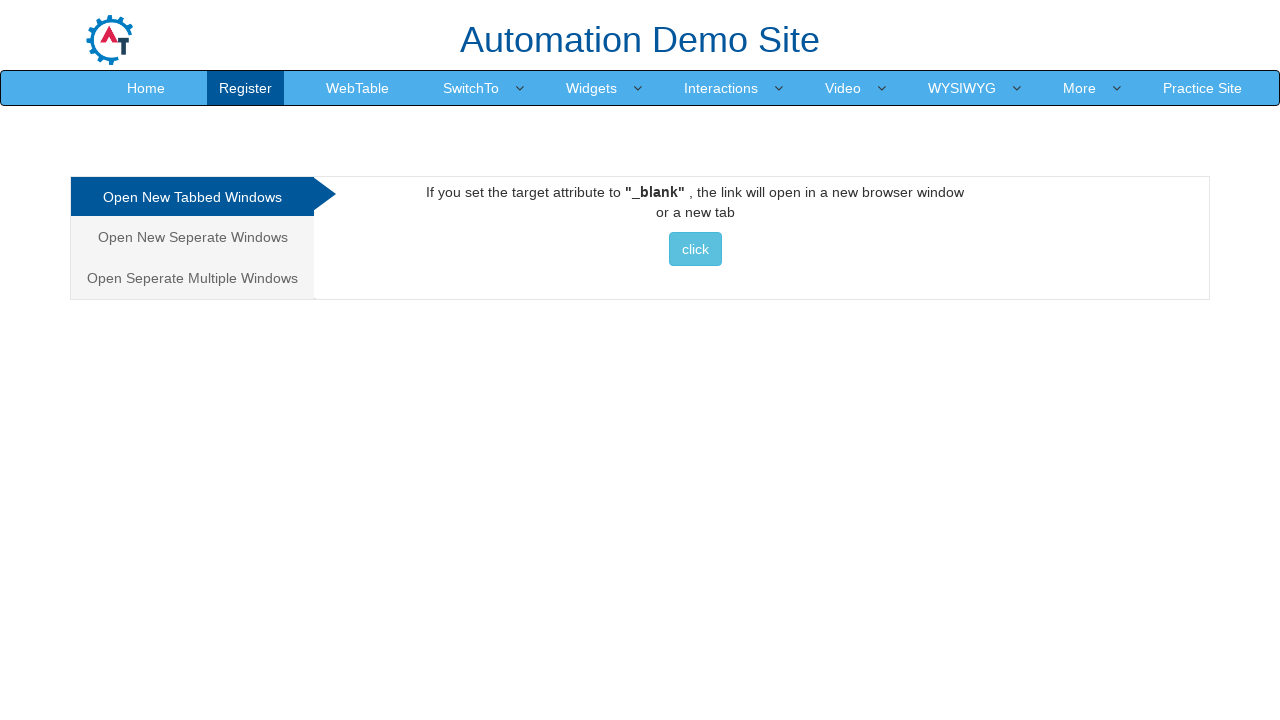

Stored main page reference
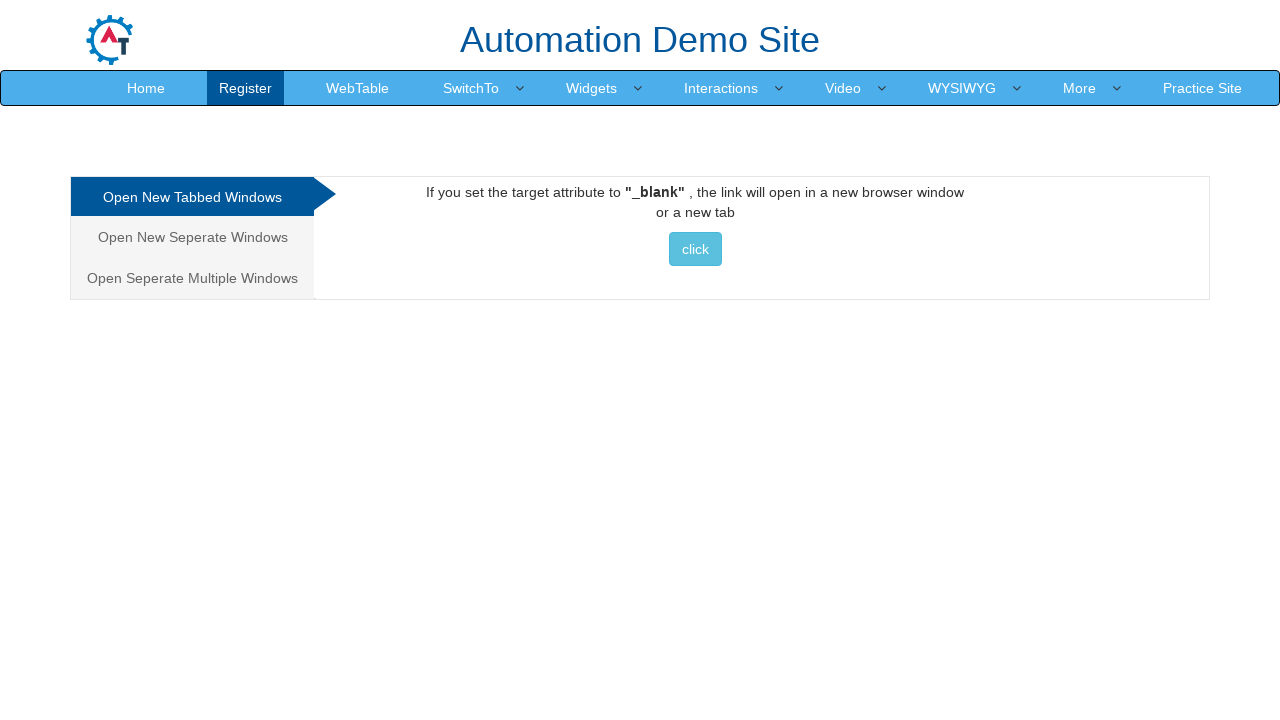

Clicked button to open new tab window at (695, 249) on xpath=//div[@id='Tabbed']//button[contains(@class,'btn btn-info')][contains(text
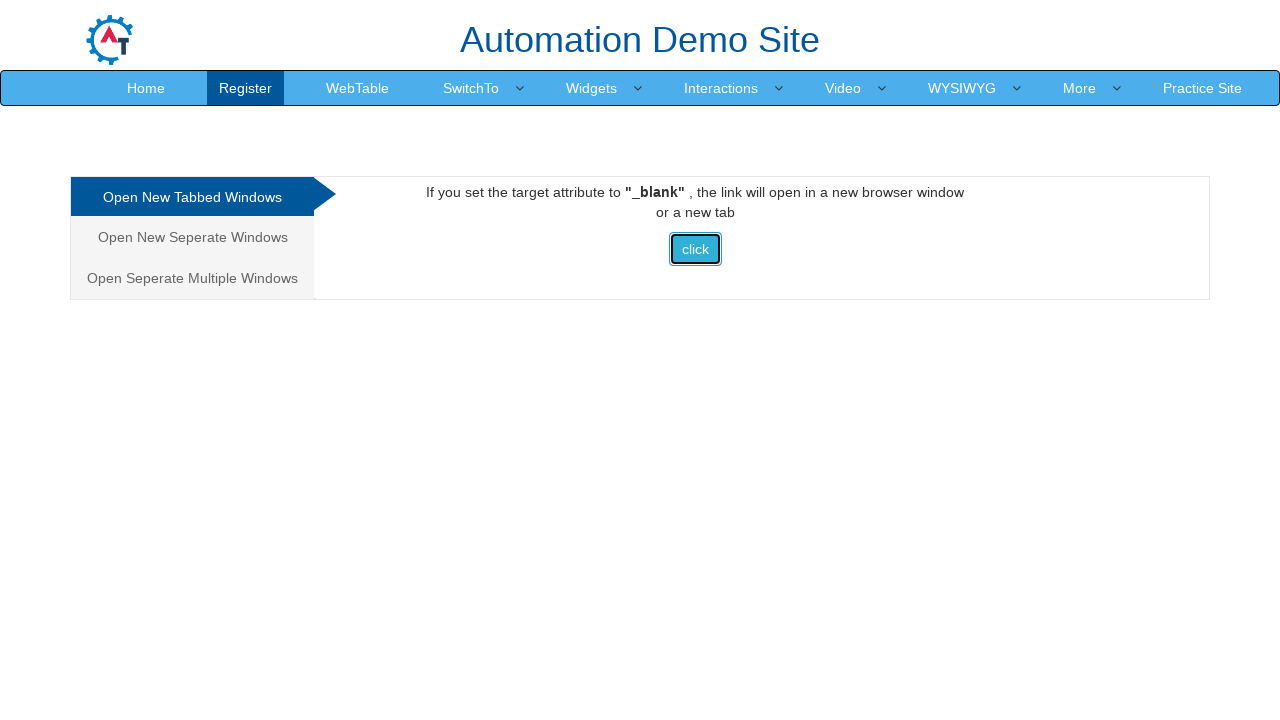

Clicked button again while expecting new page to open at (695, 249) on xpath=//div[@id='Tabbed']//button[contains(@class,'btn btn-info')][contains(text
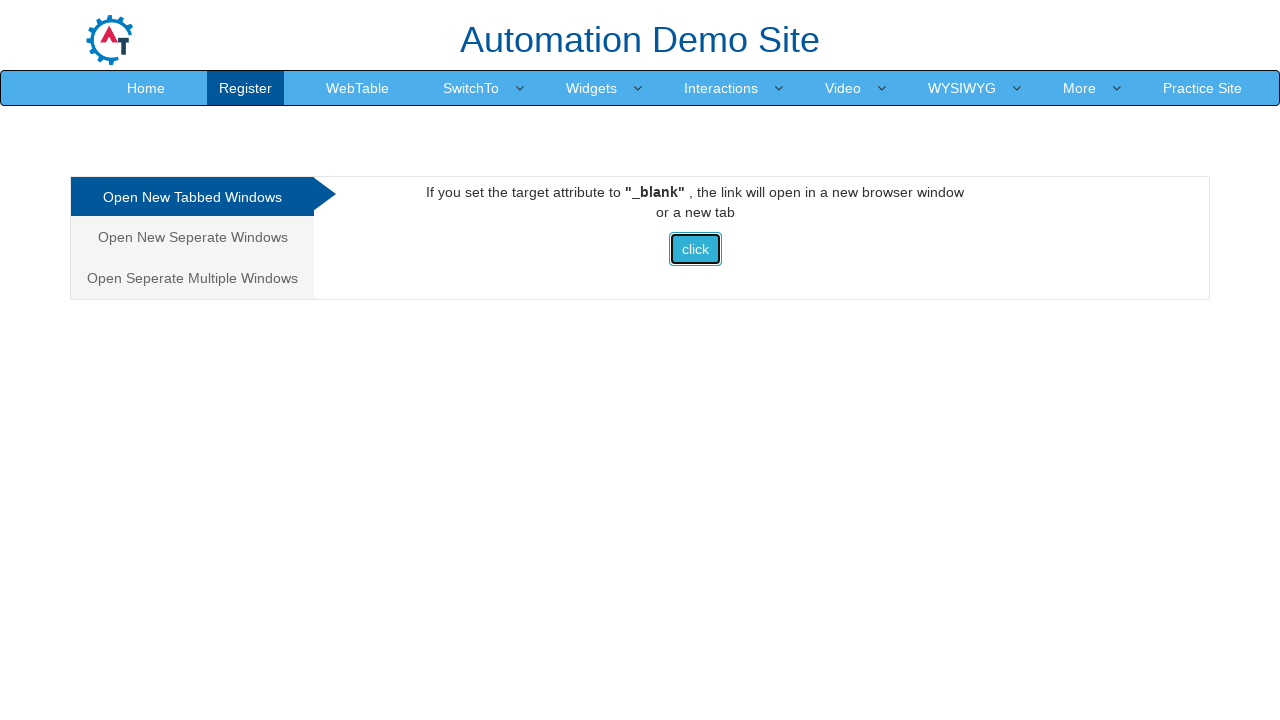

New child page opened and captured
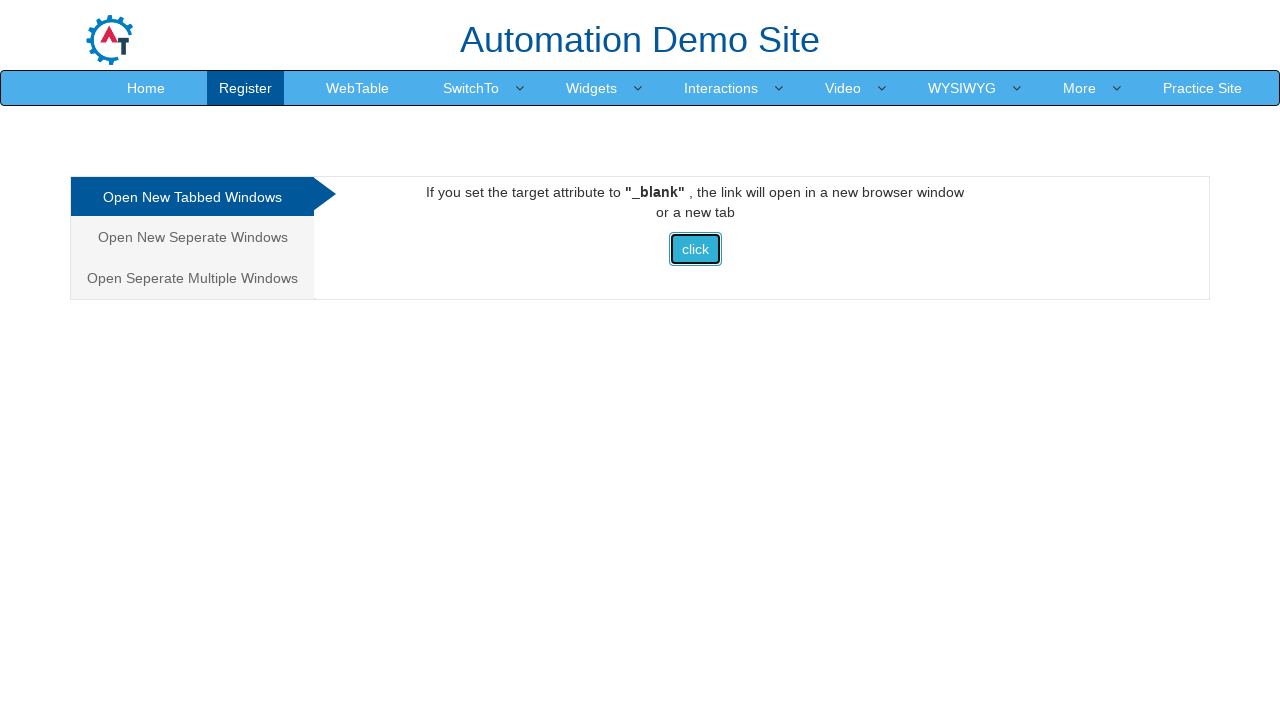

Child page fully loaded
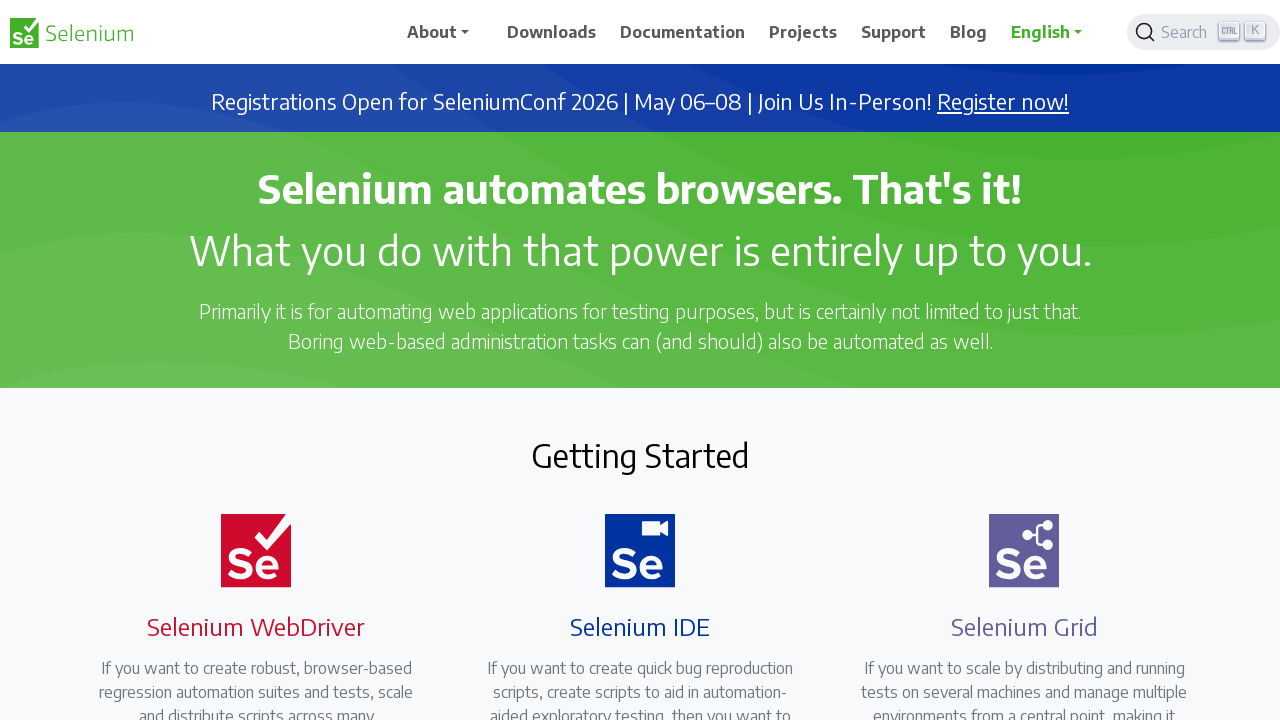

Retrieved child page title: Selenium
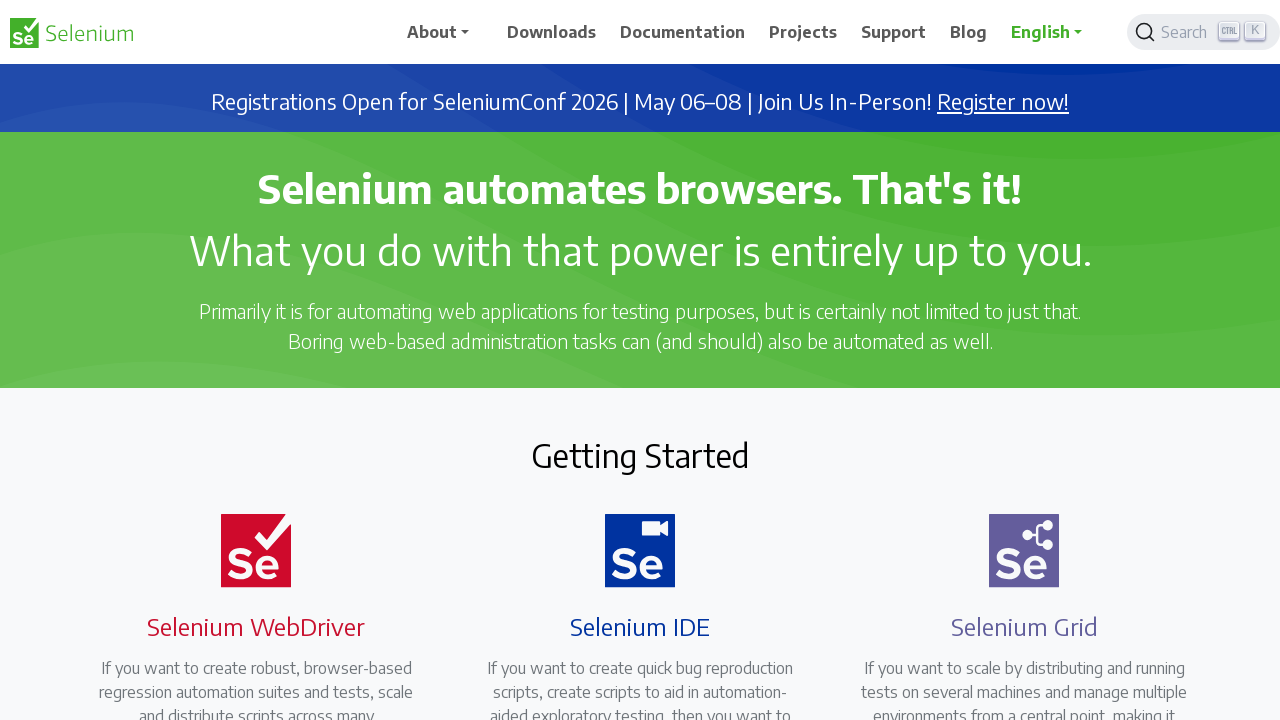

Switched back to main page
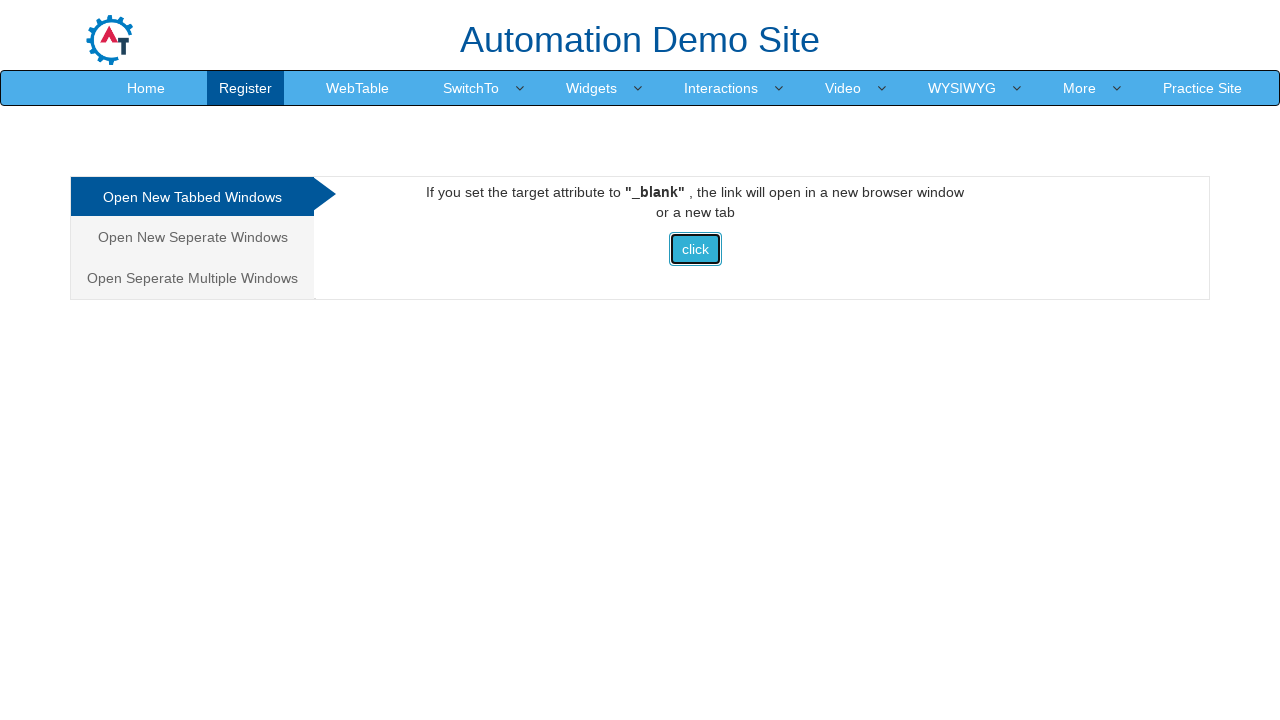

Retrieved main page title: Frames & windows
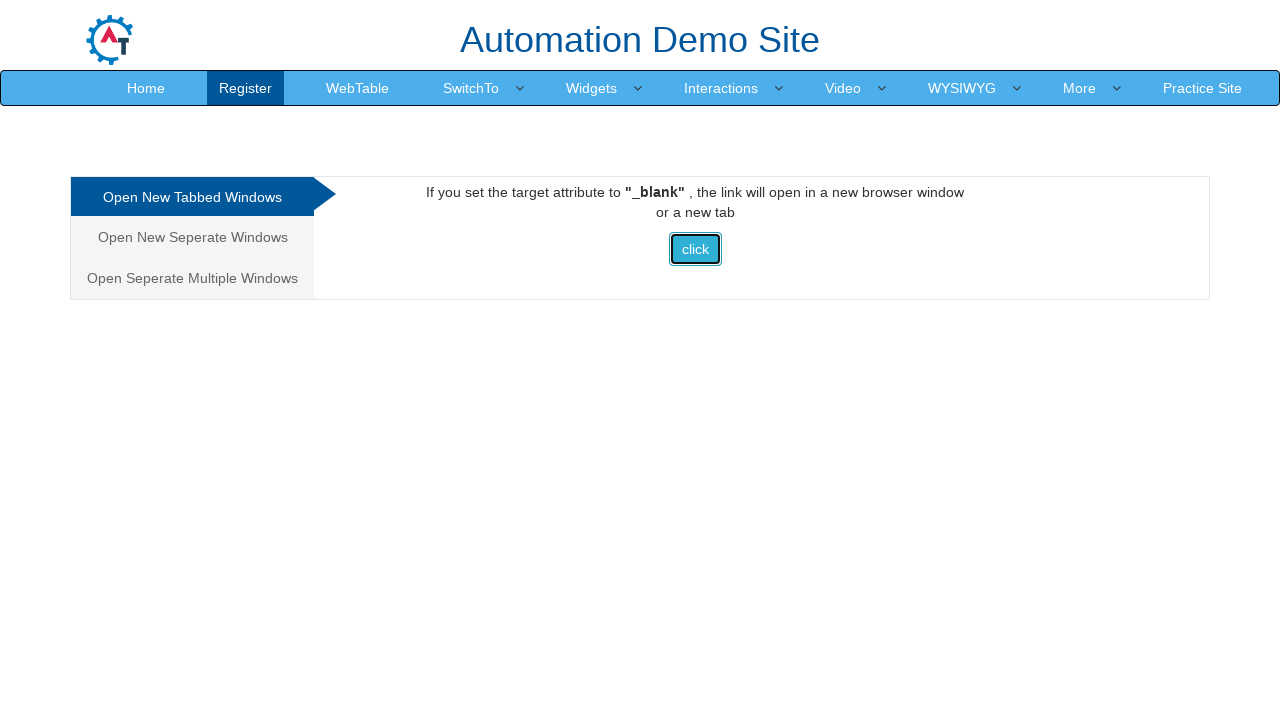

Closed child page
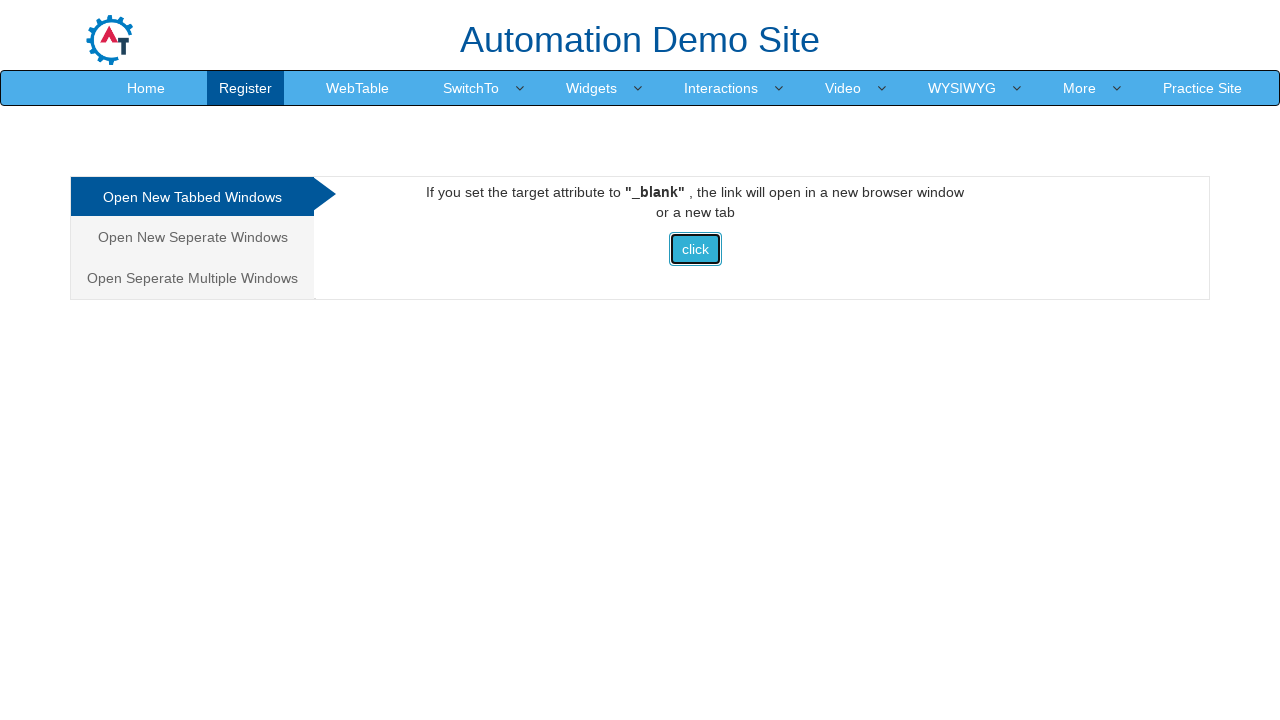

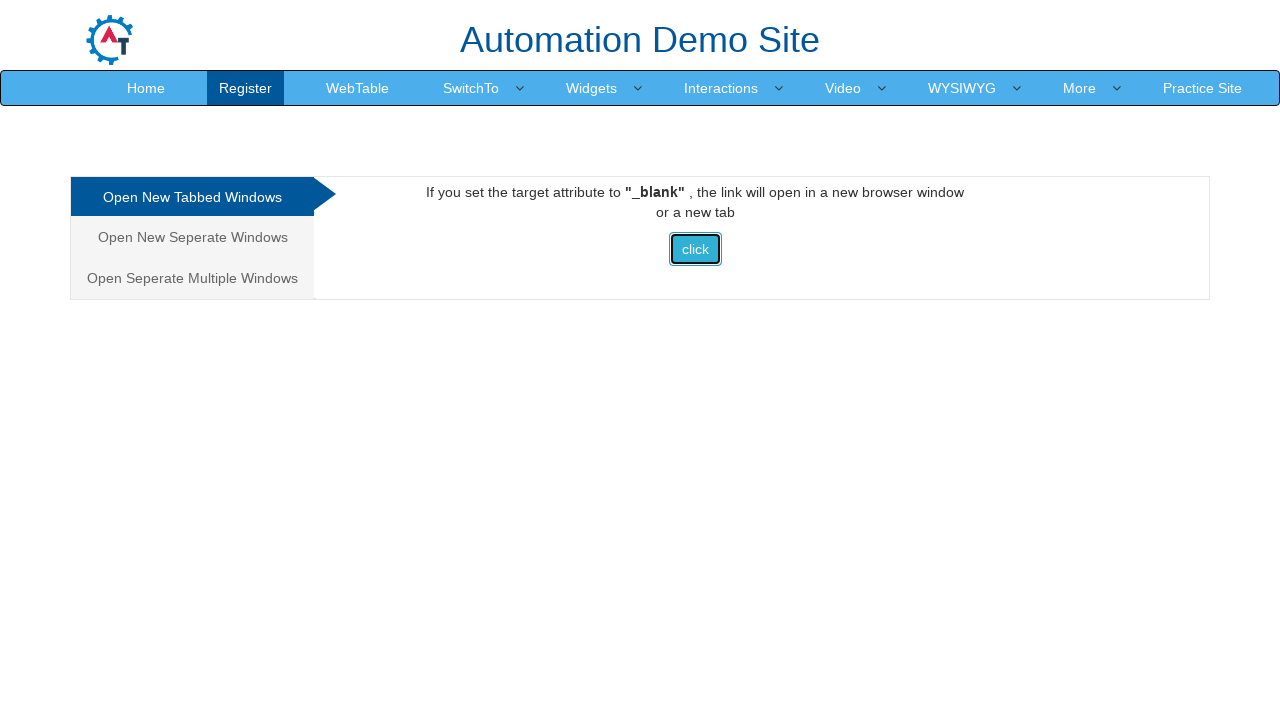